Navigates to a Pokemon's Smogon page, dismisses any popup if present, clicks the Export button to reveal Pokemon data, and verifies the textarea content is displayed

Starting URL: https://www.smogon.com/dex/ss/pokemon/pikachu

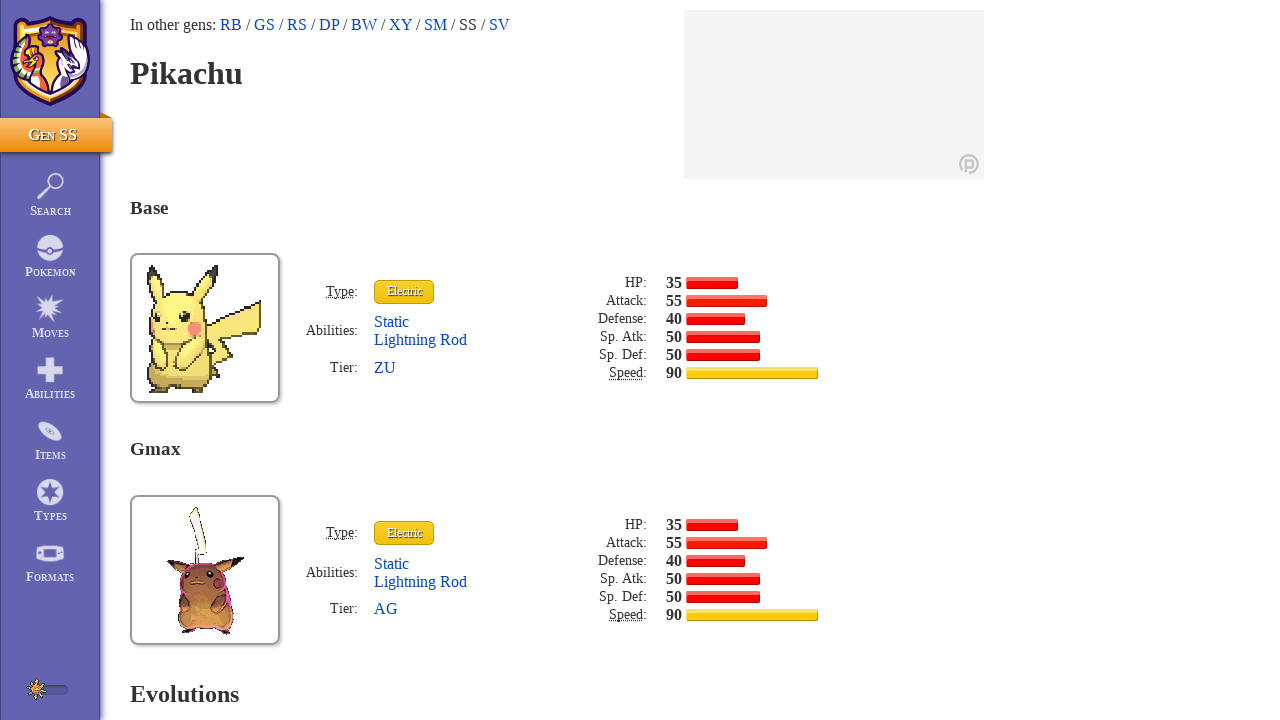

Scrolled to bottom of page to reveal elements
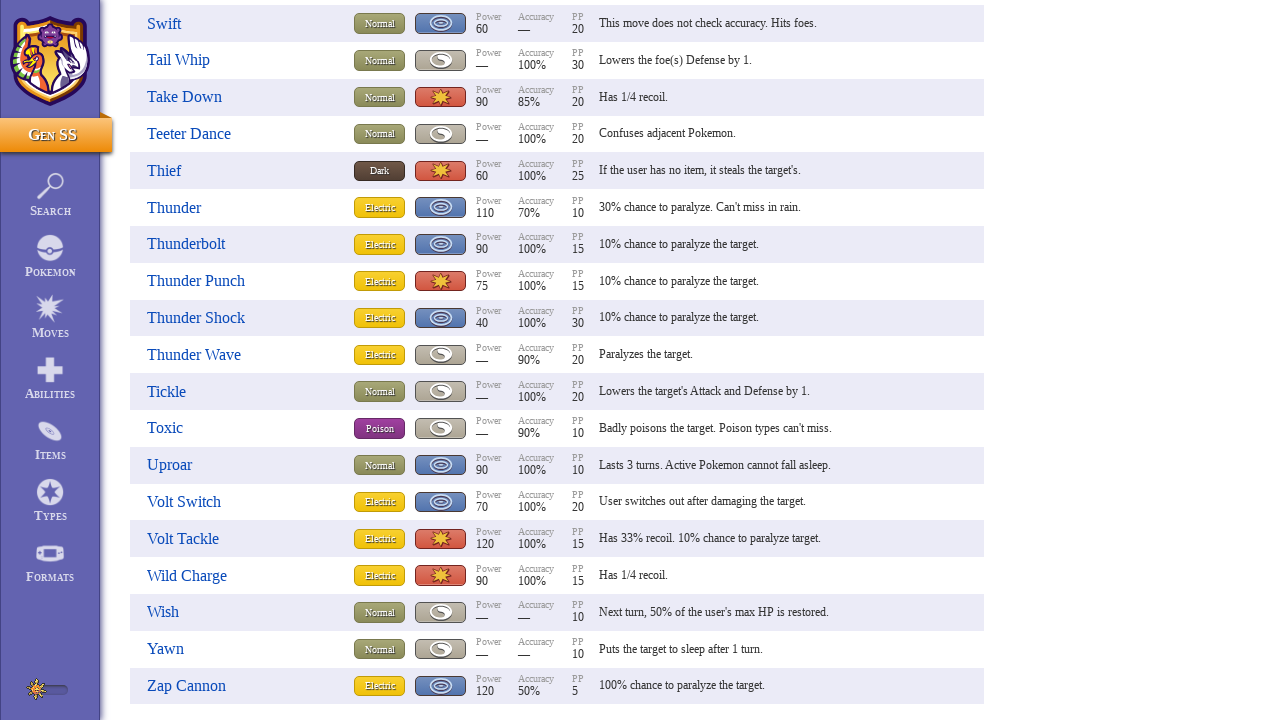

No popup present to dismiss on .avp-floating-close-button.avp-button.avp-fade-enter-done
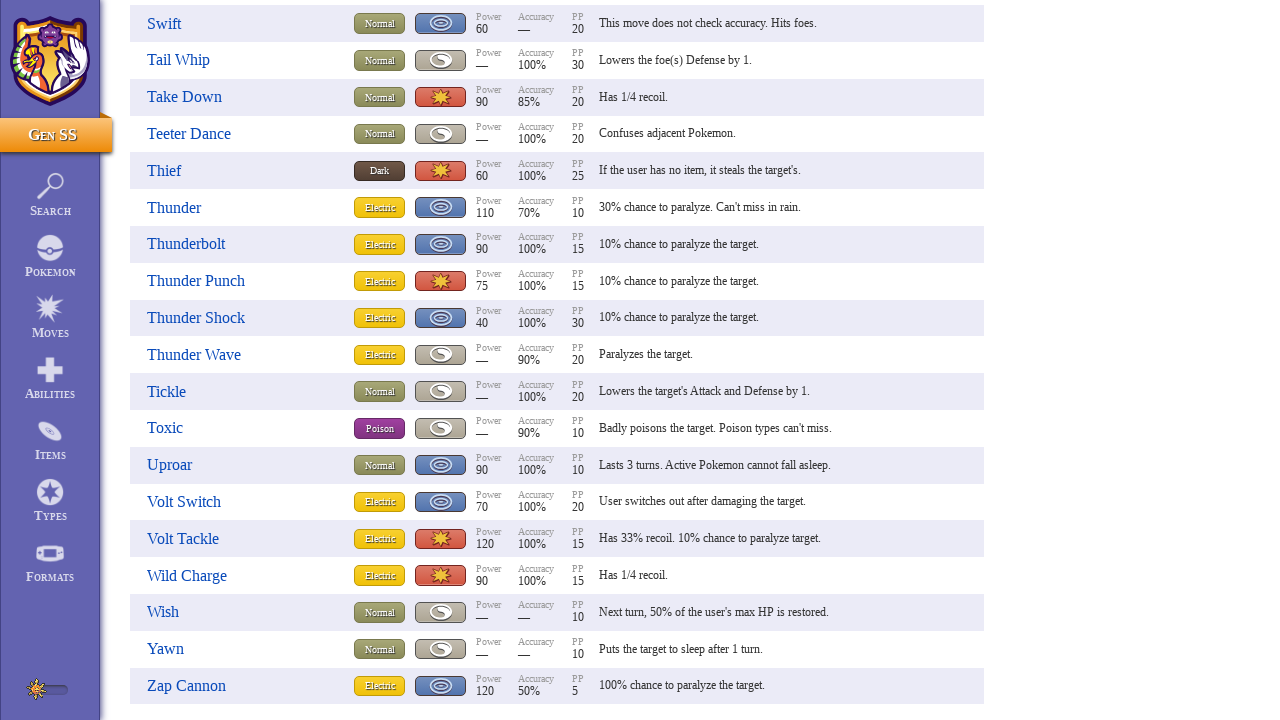

Clicked Export button to reveal Pokemon data at (954, 360) on .ExportButton
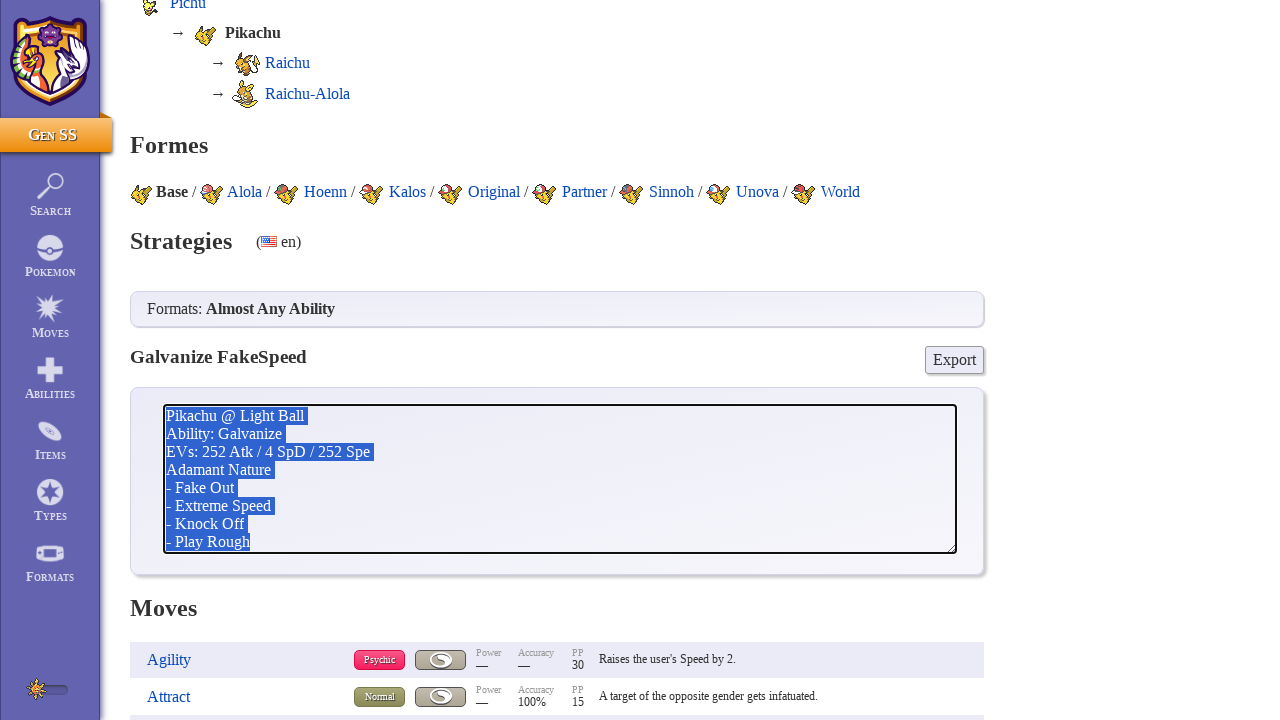

Textarea with Pokemon data appeared
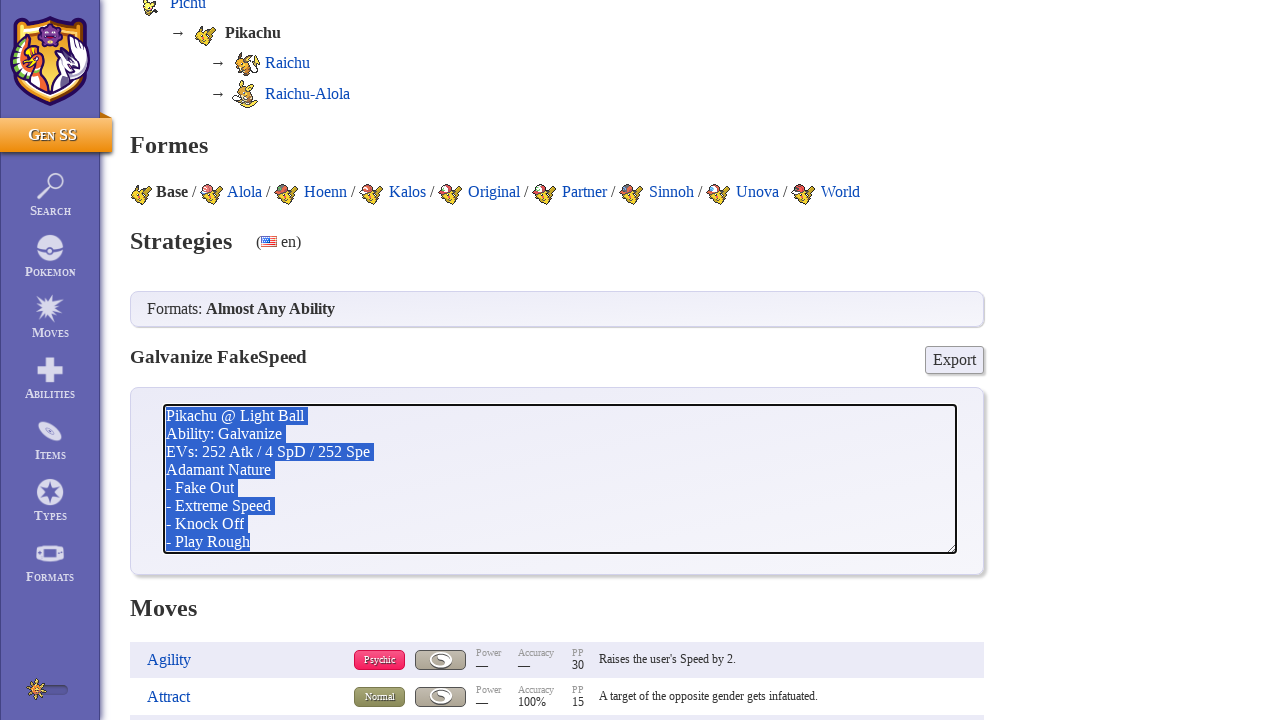

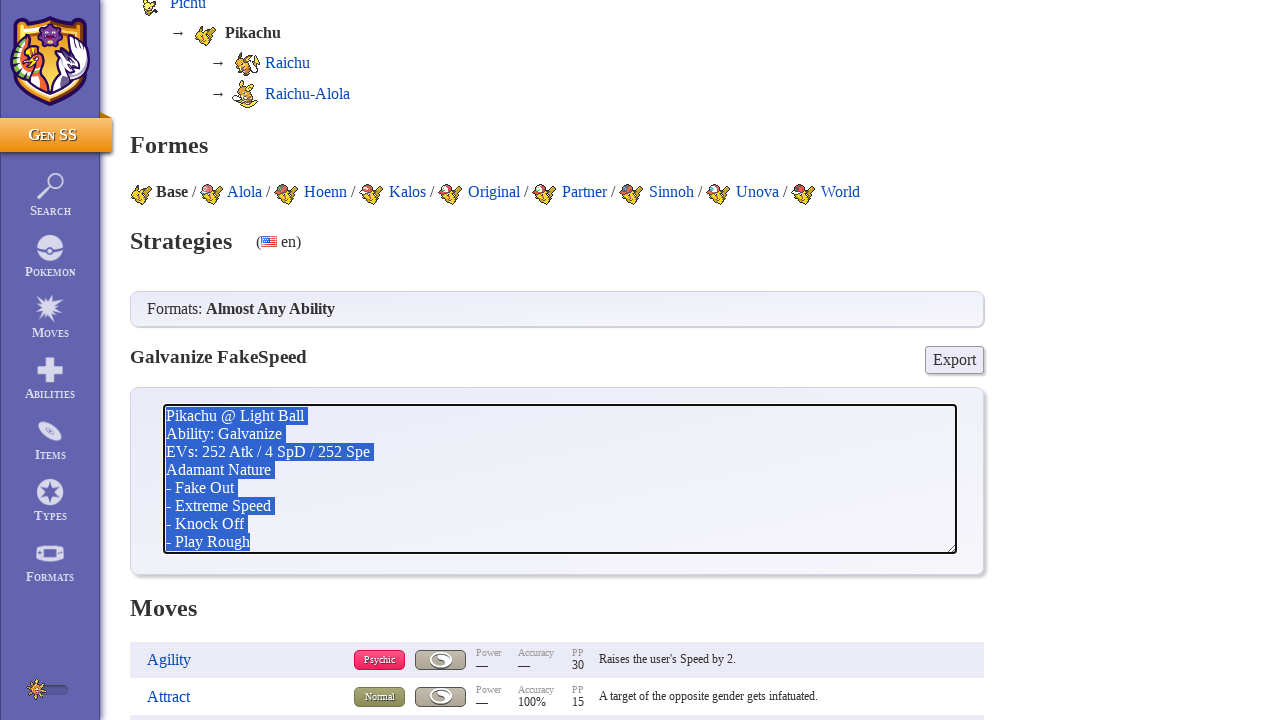